Locates elements on a kitchen appliances page using class name and tag name selectors

Starting URL: https://bepantoan.vn/danh-muc/may-hut-mui

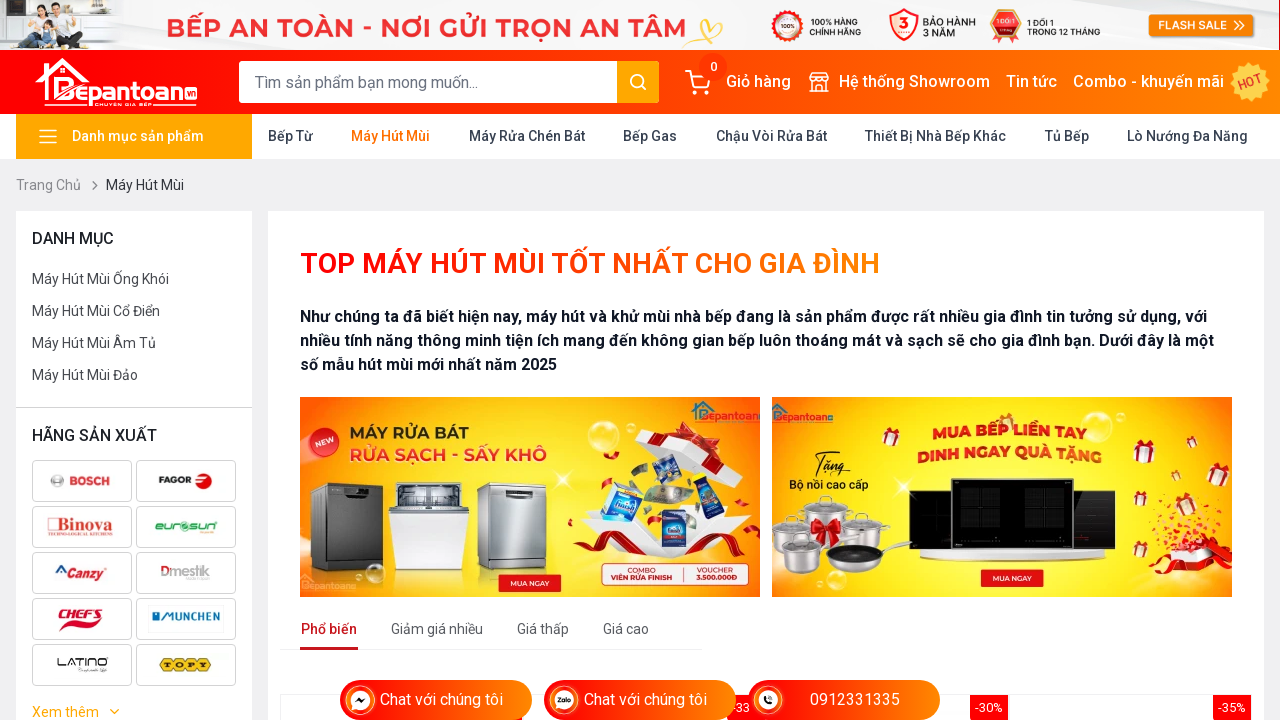

Navigated to kitchen appliances page
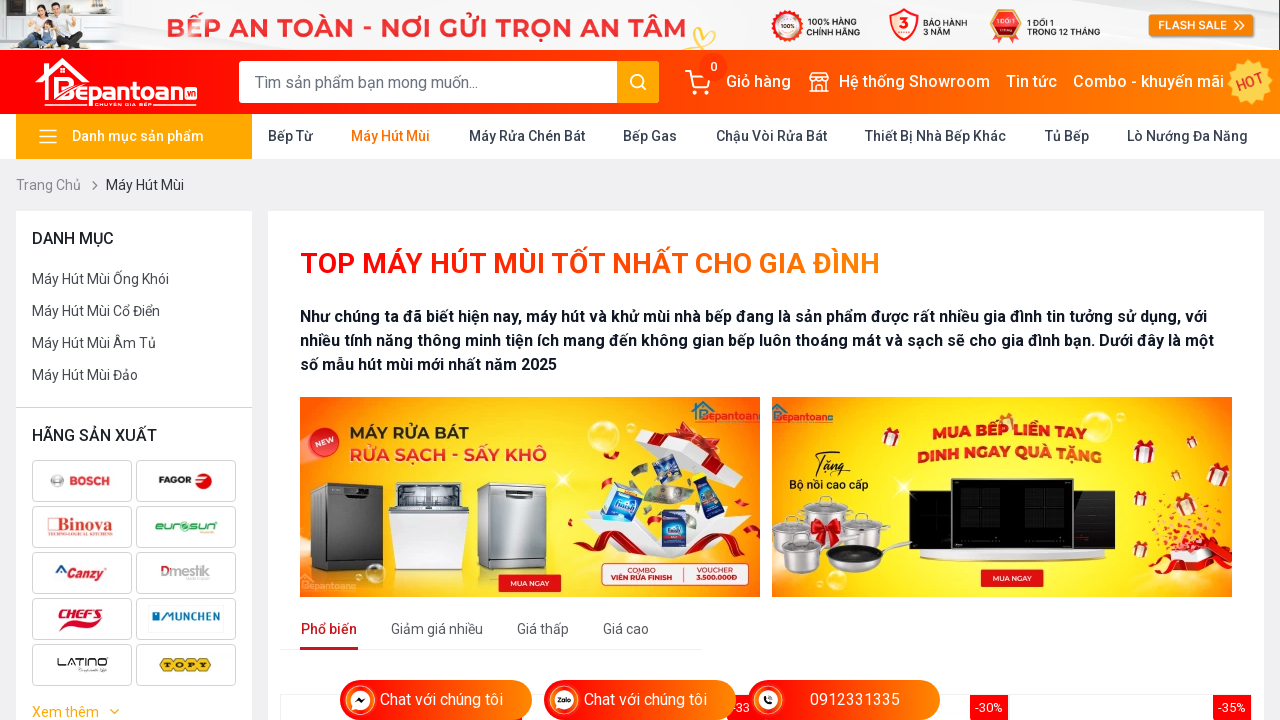

Located first element with class 'cursor-pointer'
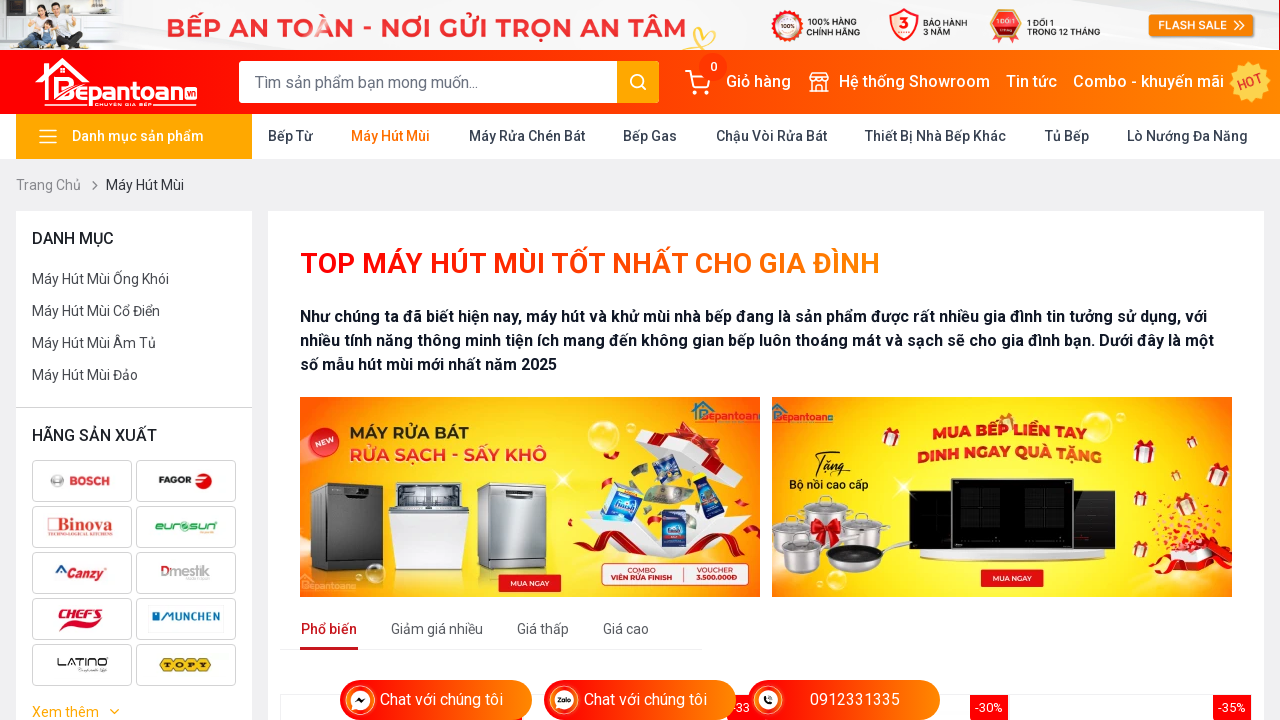

Located first input element by tag name
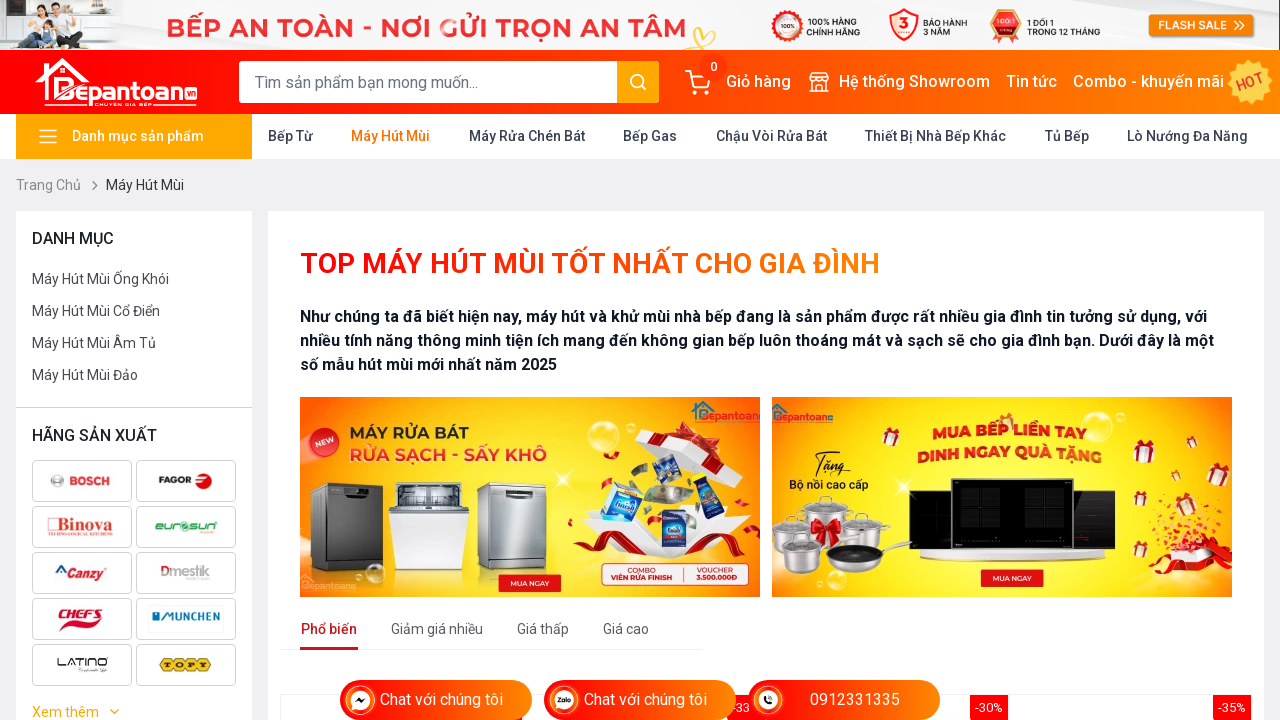

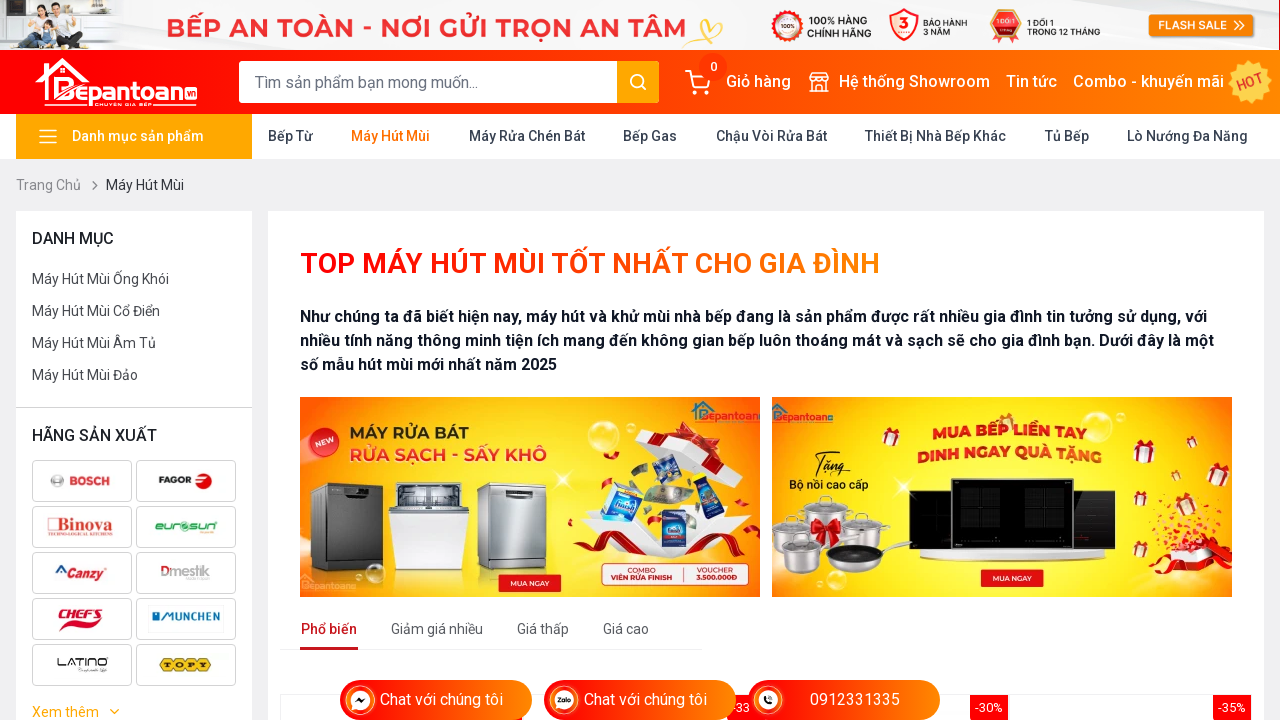